Tests that new todo items are appended to the bottom of the list and displays correct count

Starting URL: https://demo.playwright.dev/todomvc

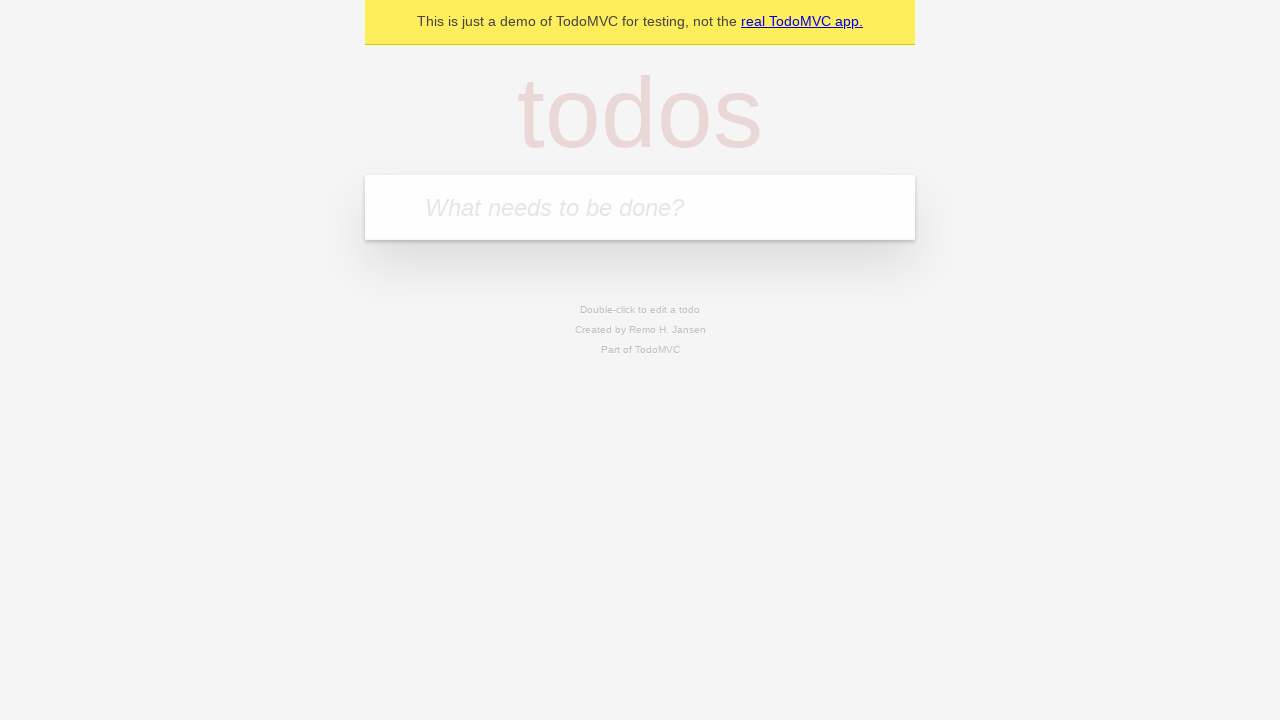

Filled todo input with 'buy some cheese' on internal:attr=[placeholder="What needs to be done?"i]
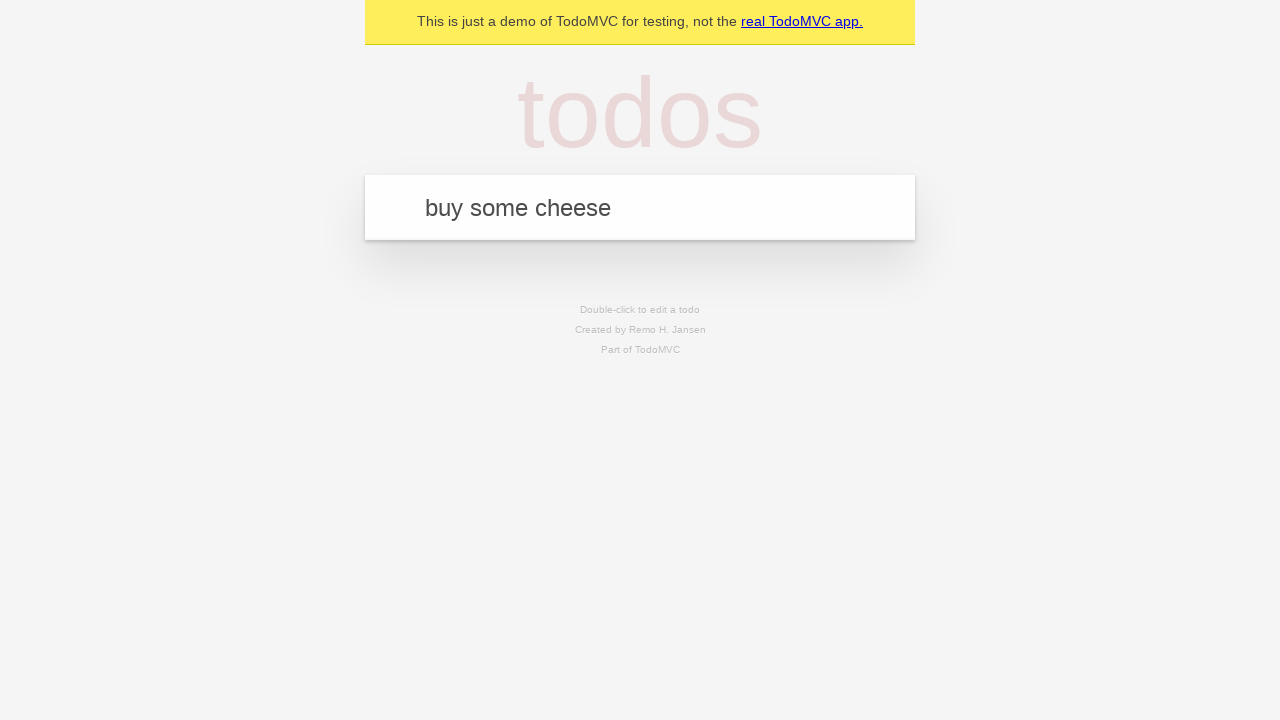

Pressed Enter to add first todo item on internal:attr=[placeholder="What needs to be done?"i]
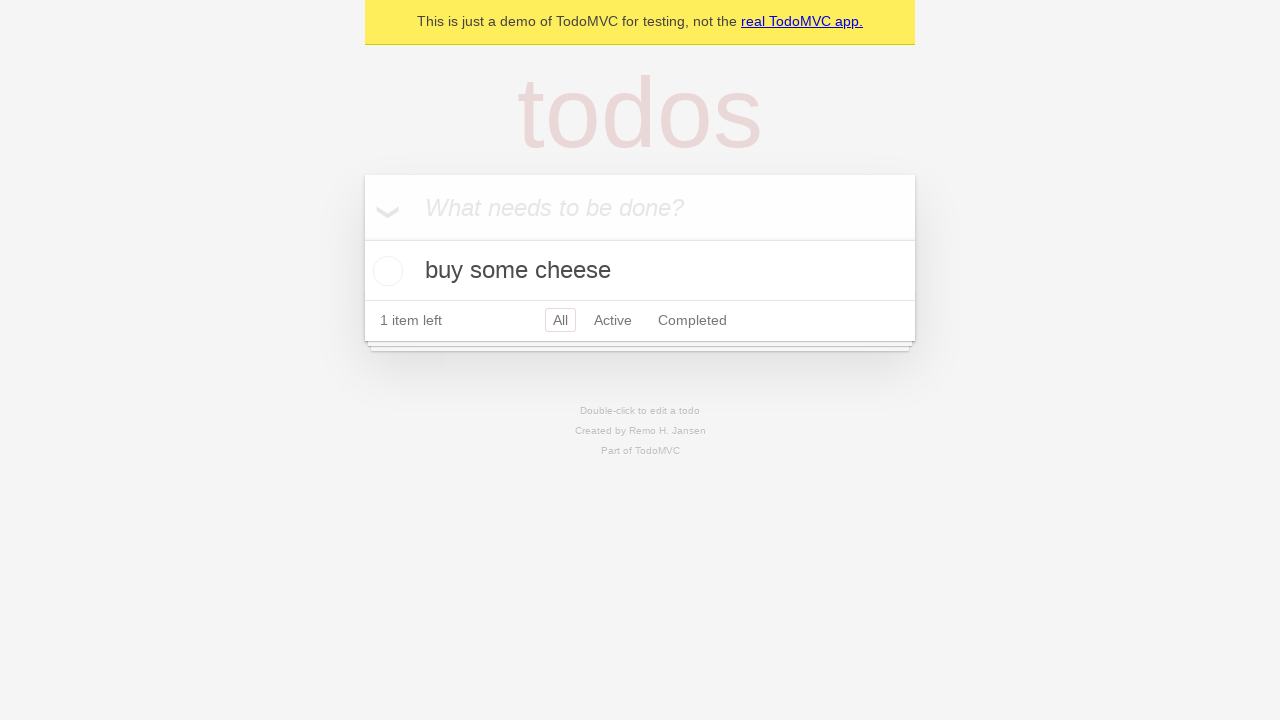

Filled todo input with 'feed the cat' on internal:attr=[placeholder="What needs to be done?"i]
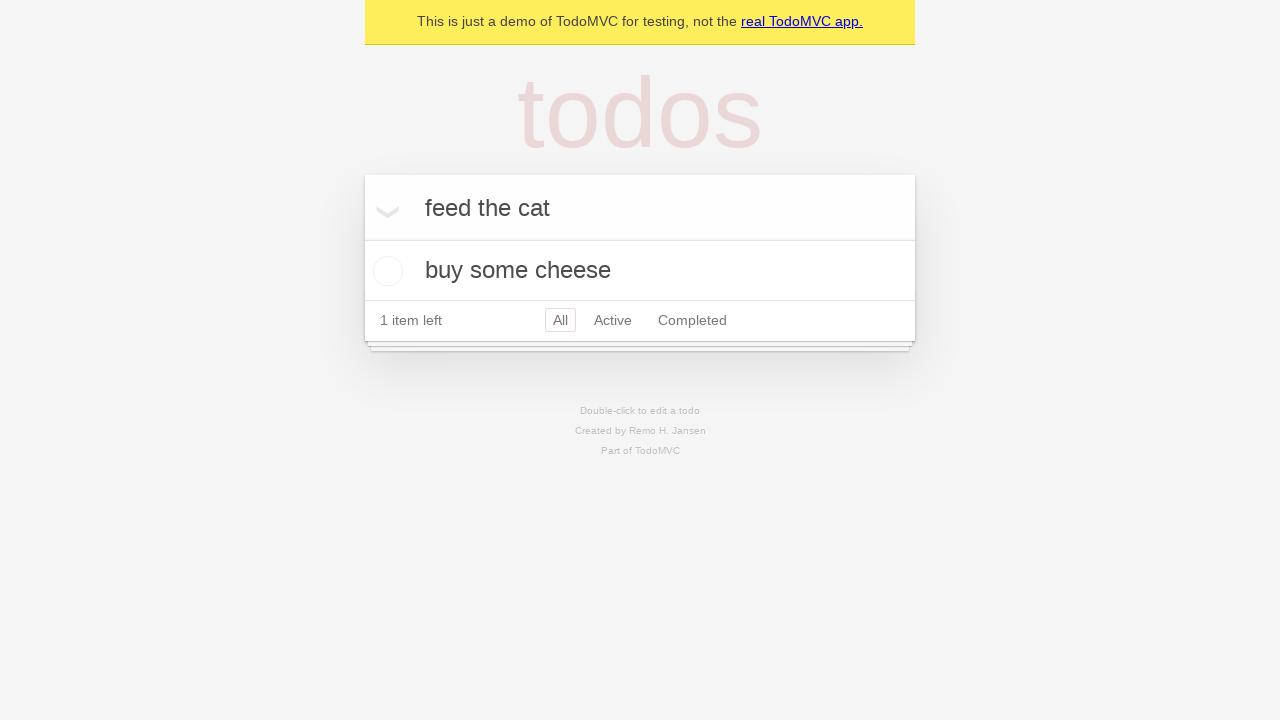

Pressed Enter to add second todo item on internal:attr=[placeholder="What needs to be done?"i]
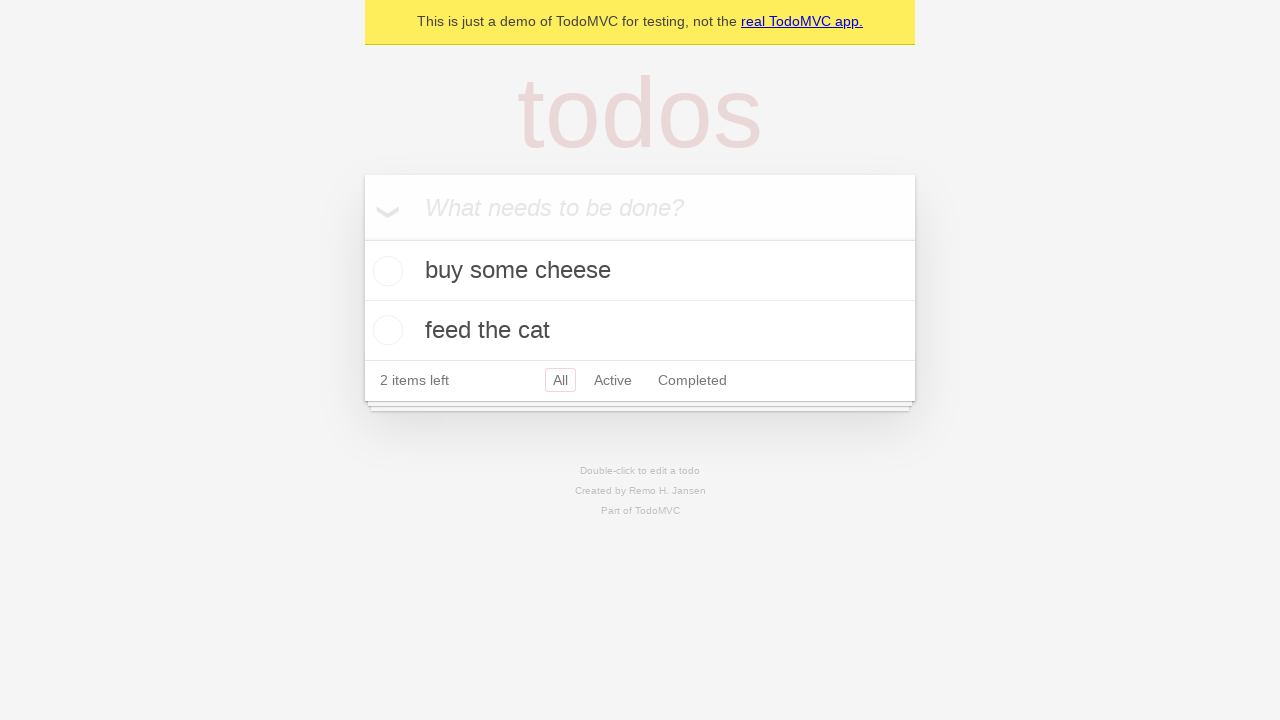

Filled todo input with 'book a doctors appointment' on internal:attr=[placeholder="What needs to be done?"i]
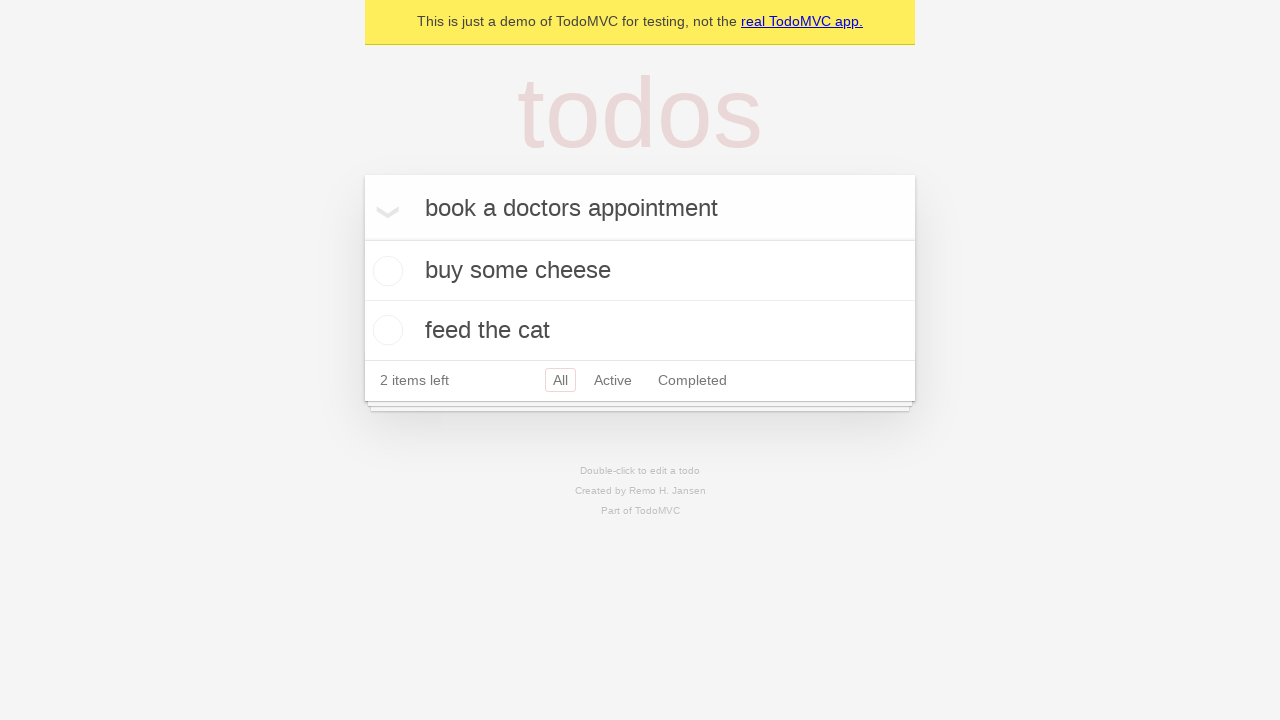

Pressed Enter to add third todo item on internal:attr=[placeholder="What needs to be done?"i]
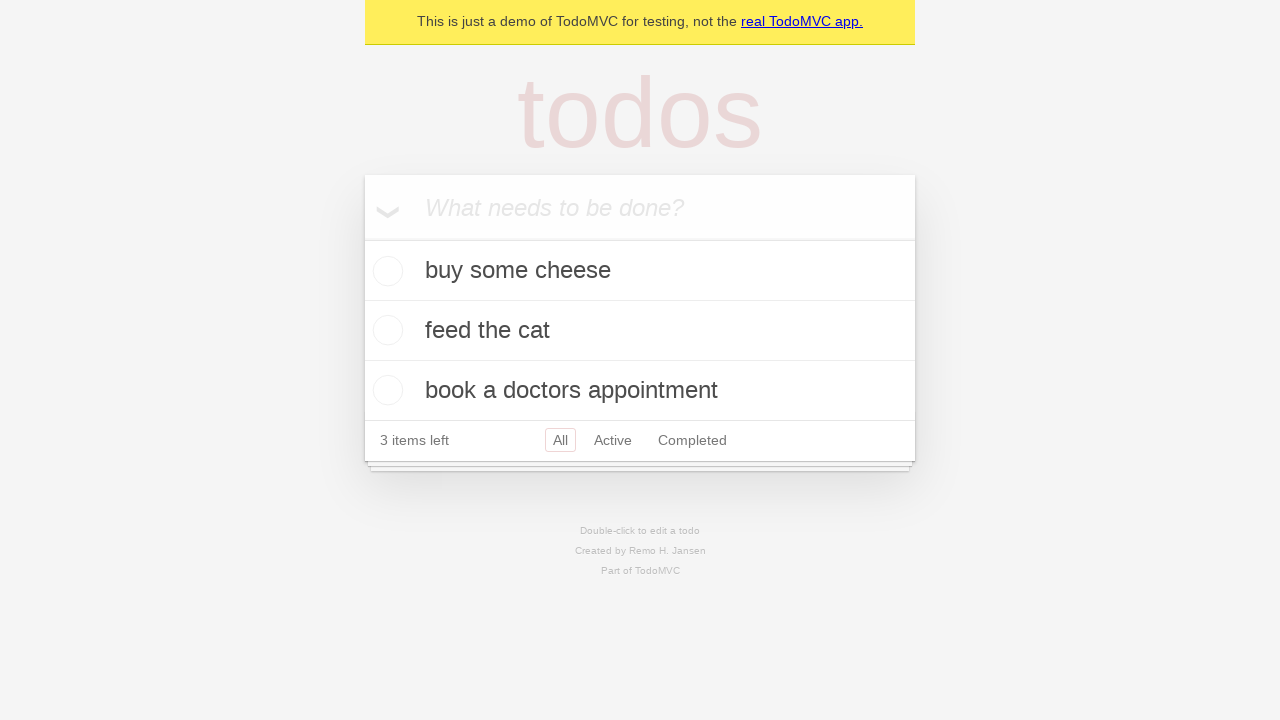

Todo count element appeared - all items added to list
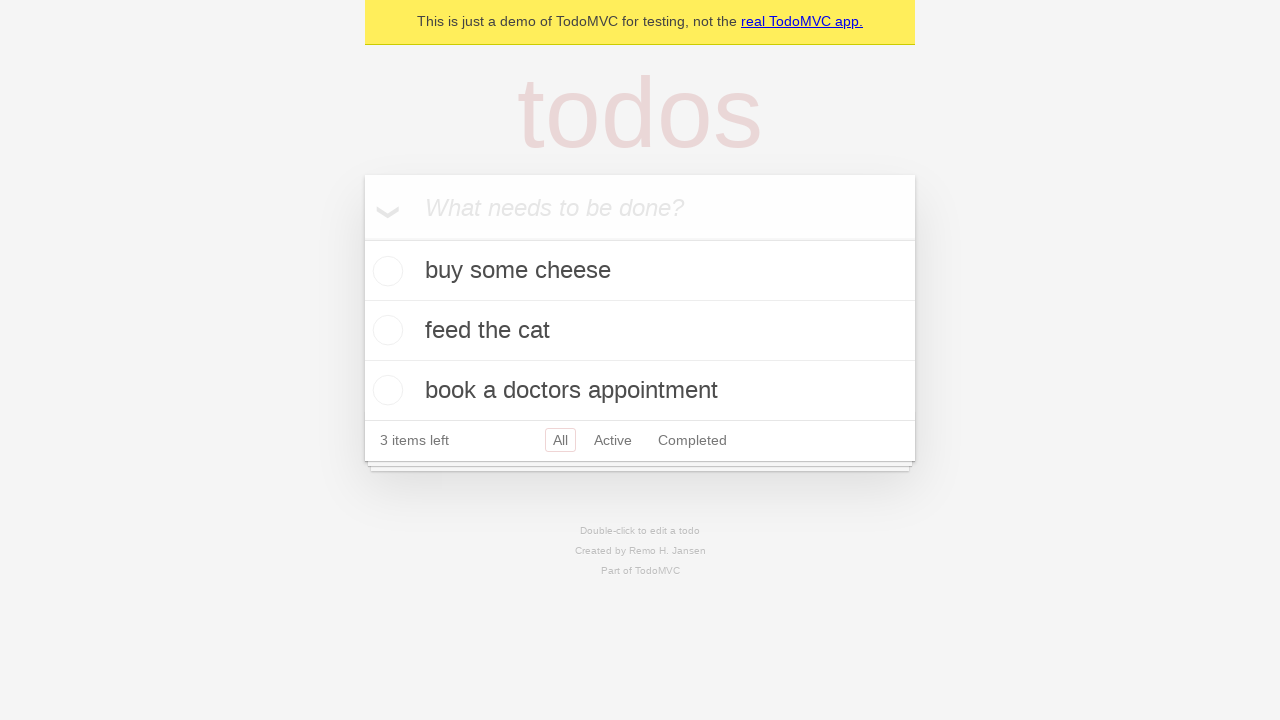

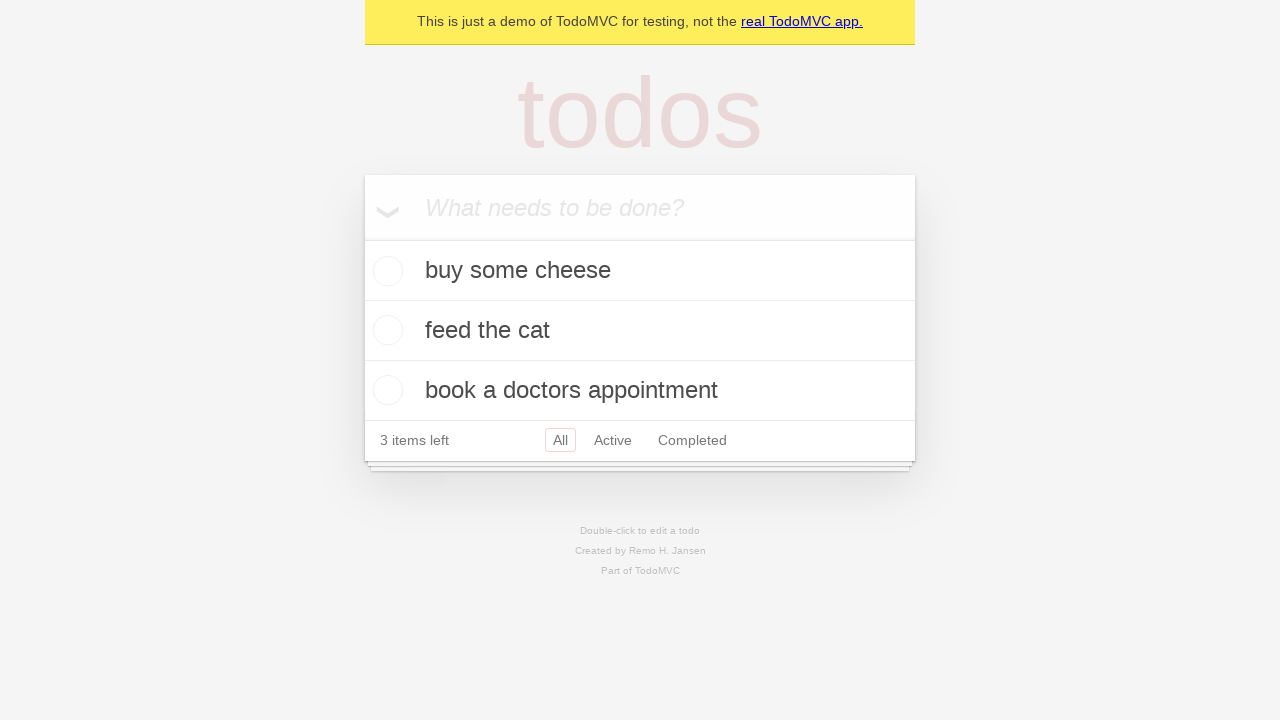